Tests clicking the famous cities button and verifies the activation question appears

Starting URL: https://neuronpedia.org/gemma-scope#analyze

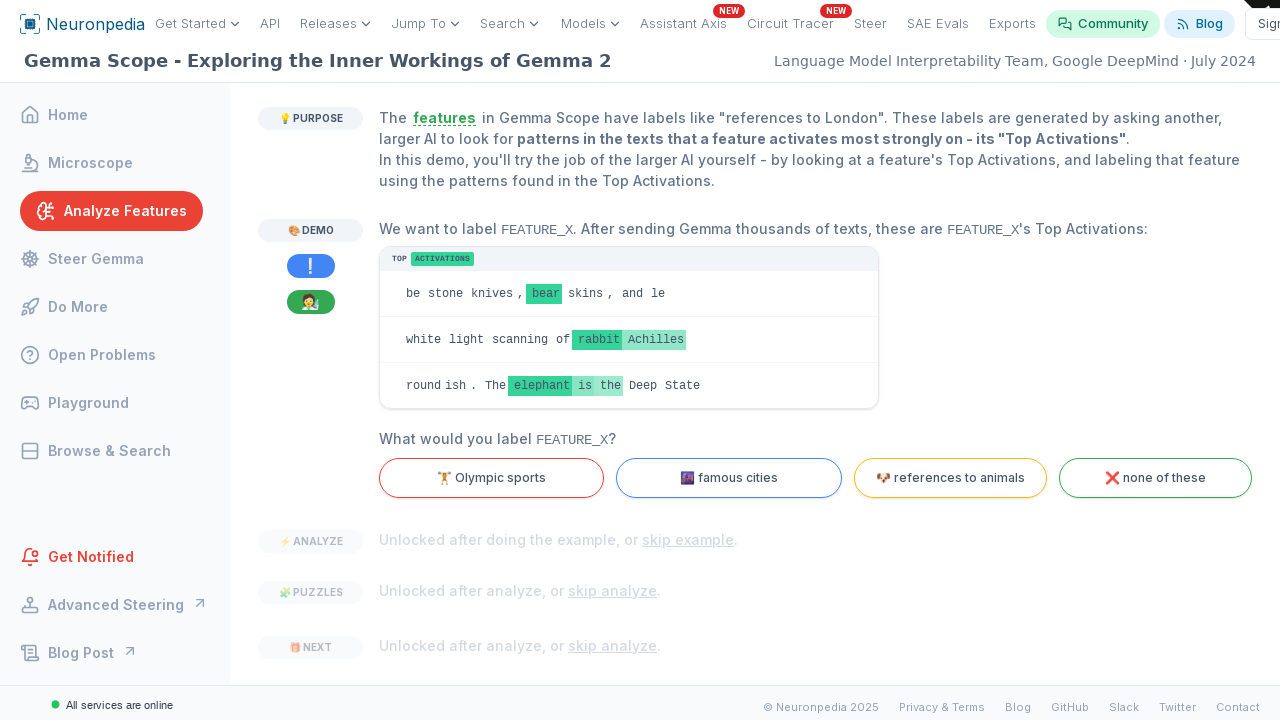

Navigated to neuronpedia.org gemma-scope analyze page
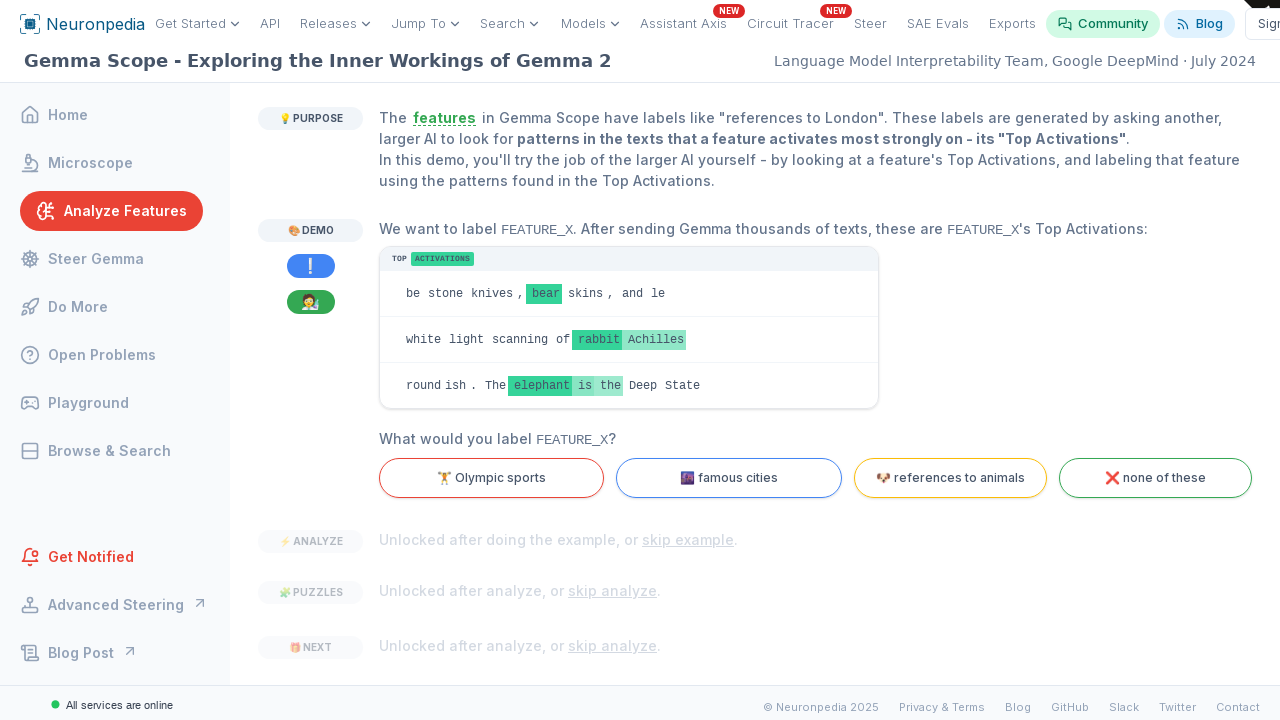

Clicked famous cities button at (729, 478) on internal:text="famous cities"i
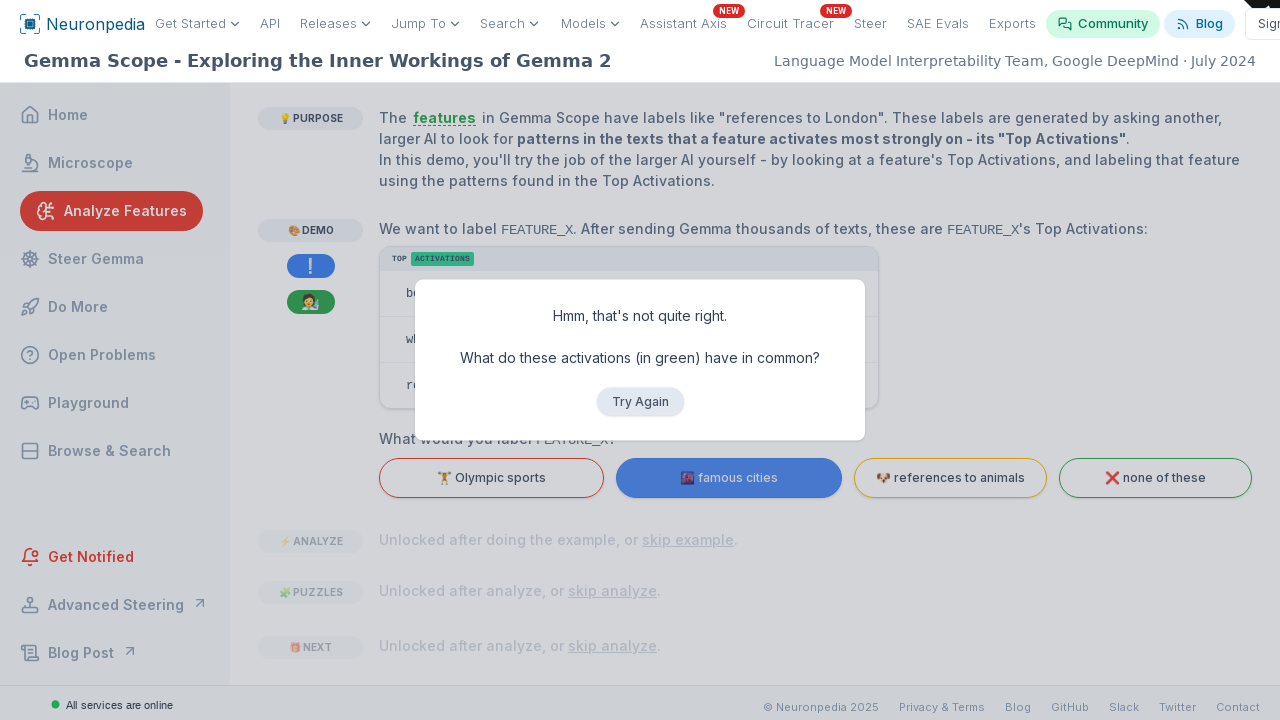

Verified activation question appeared
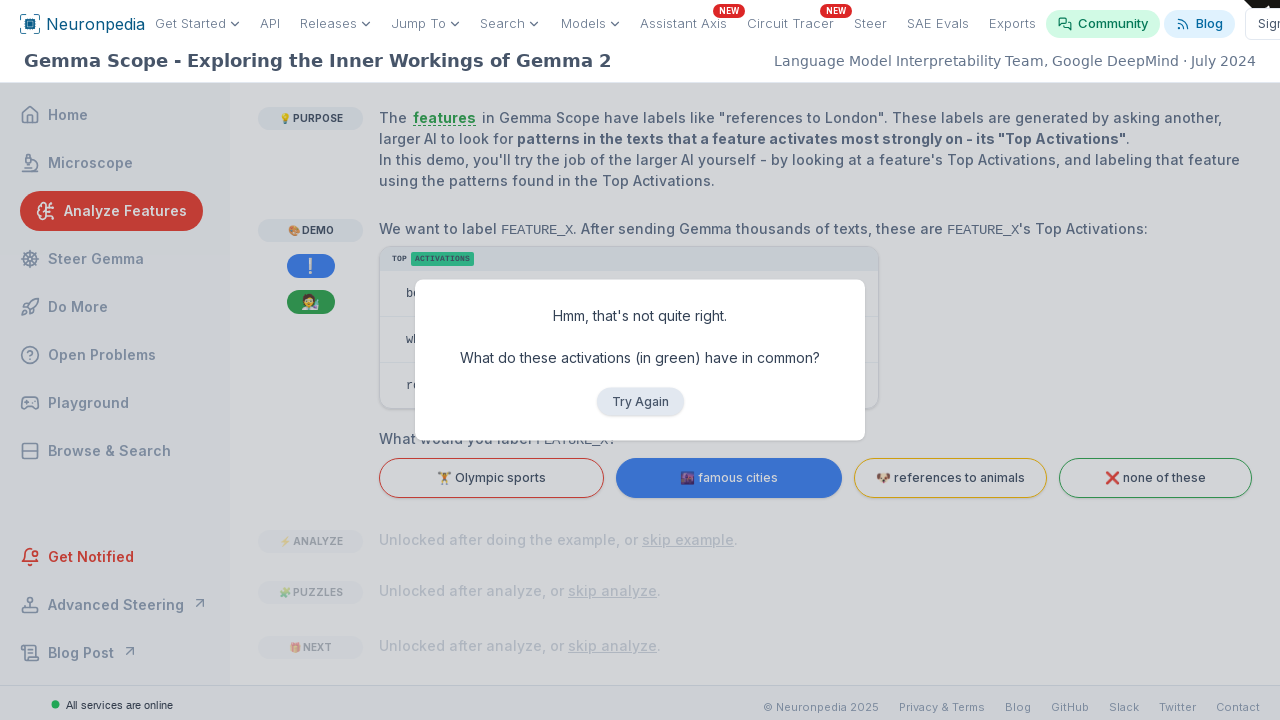

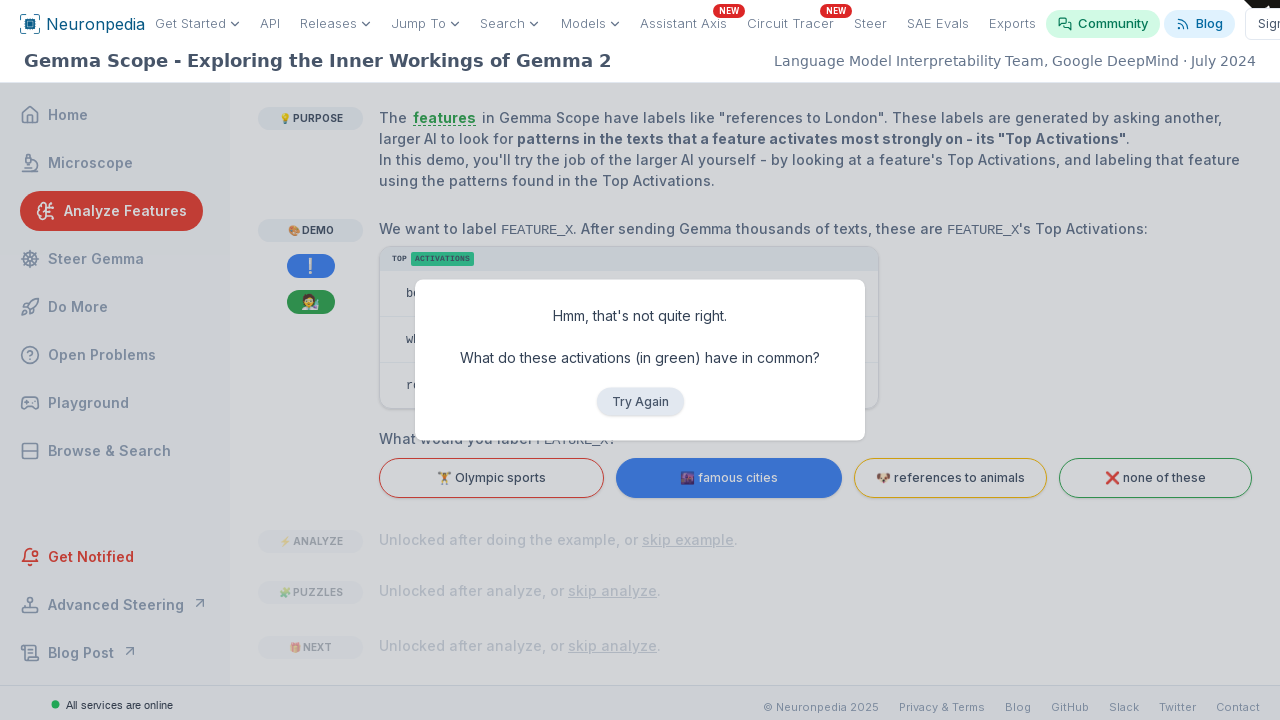